Tests resizing a box within a restricted area by dragging the resize handle 300 pixels horizontally and 100 pixels vertically

Starting URL: https://demoqa.com/resizable

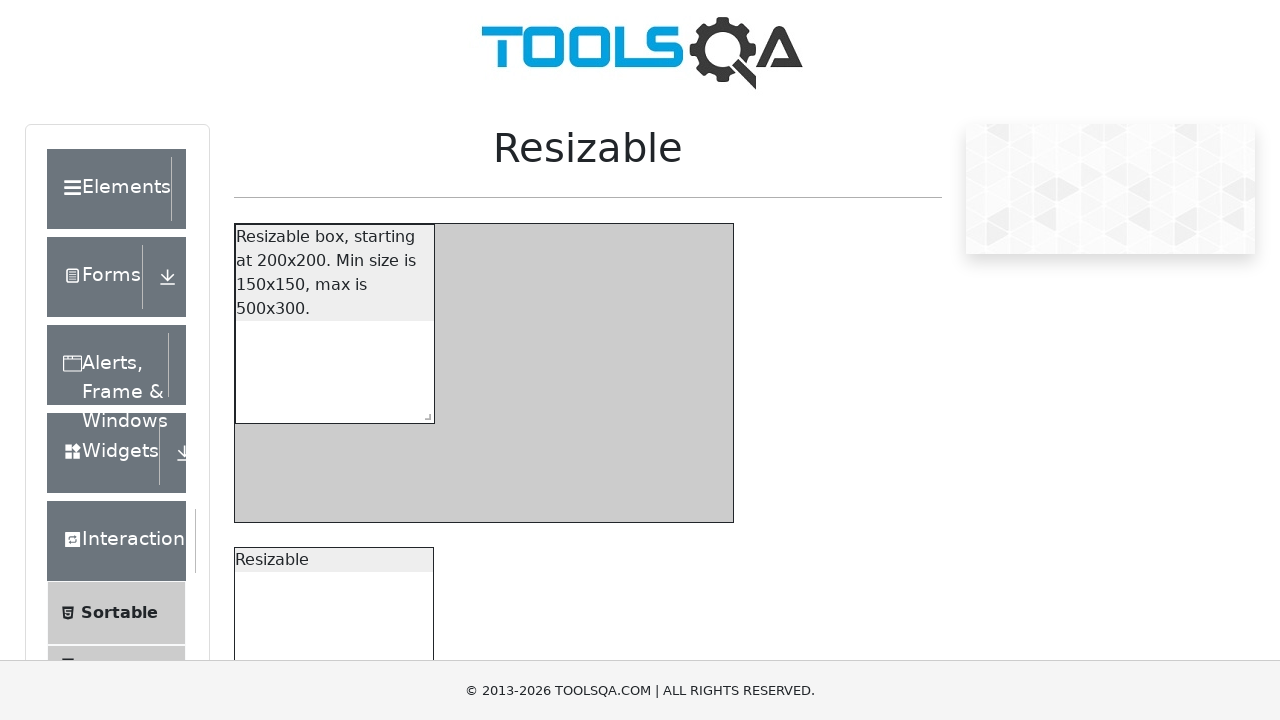

Located the resizable box with restriction area
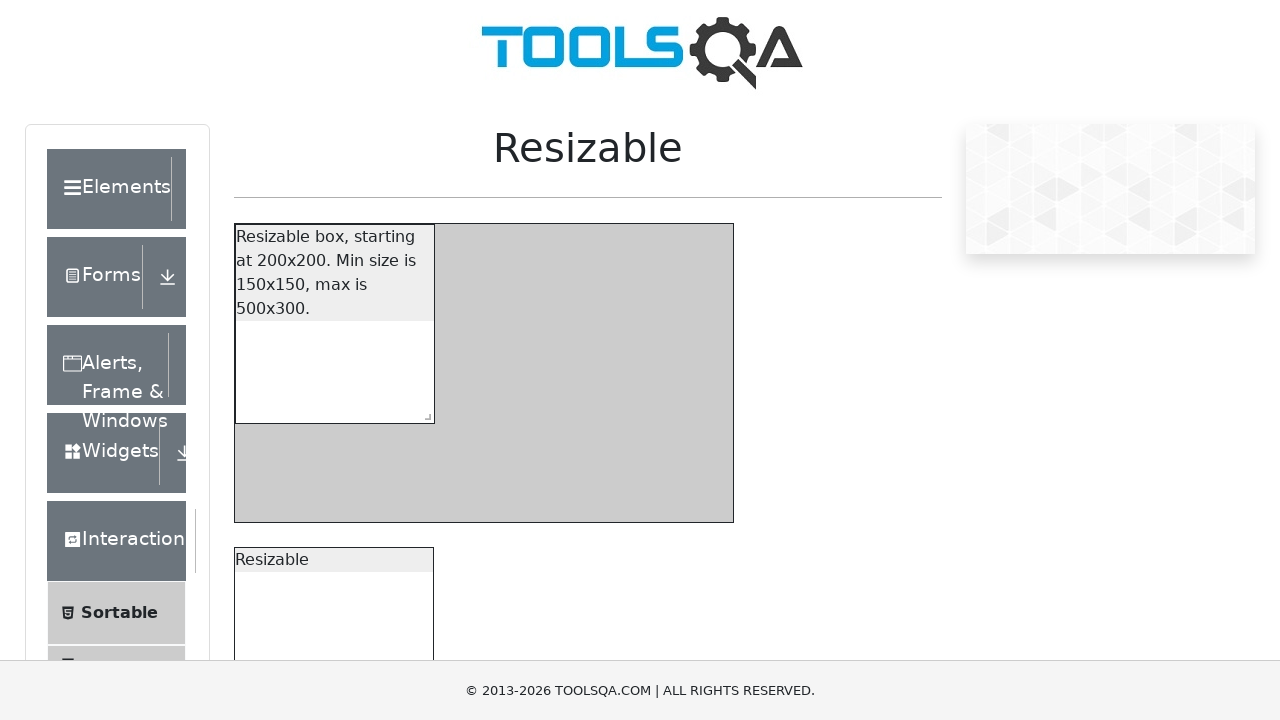

Located the resize handle in the bottom-right corner
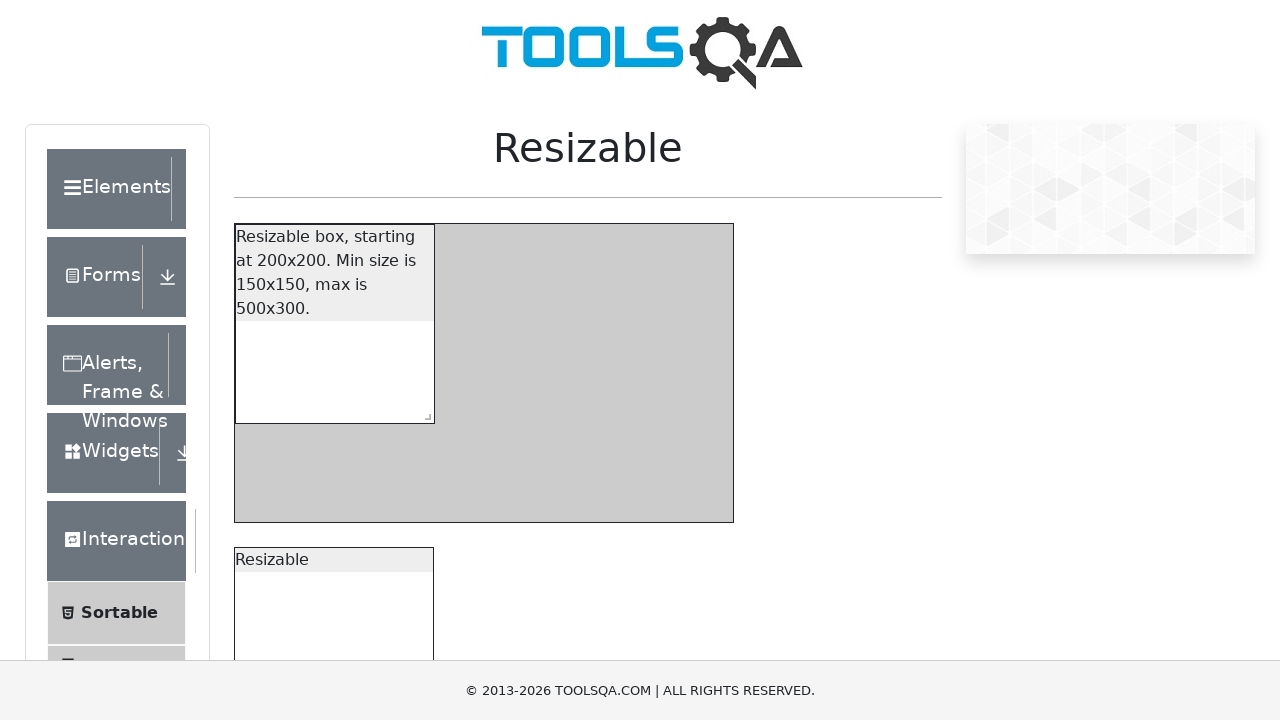

Calculated resize handle position: (423.859375, 413.0)
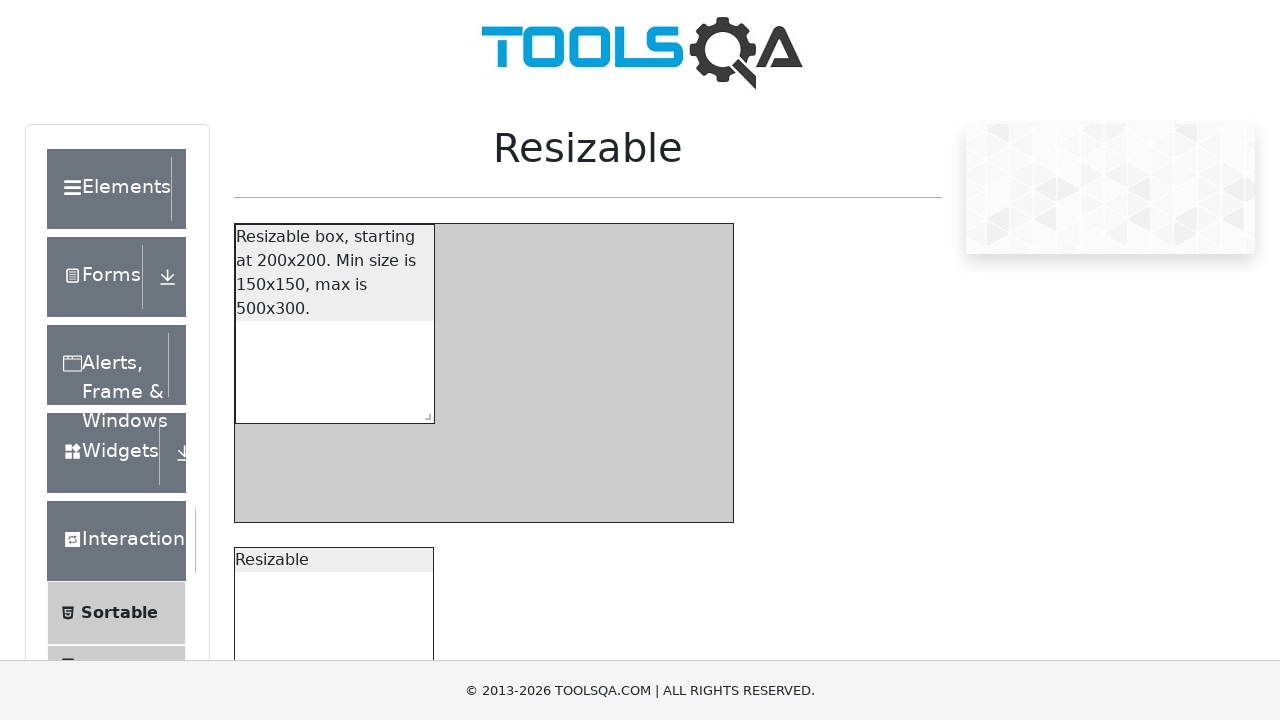

Moved mouse to resize handle position at (424, 413)
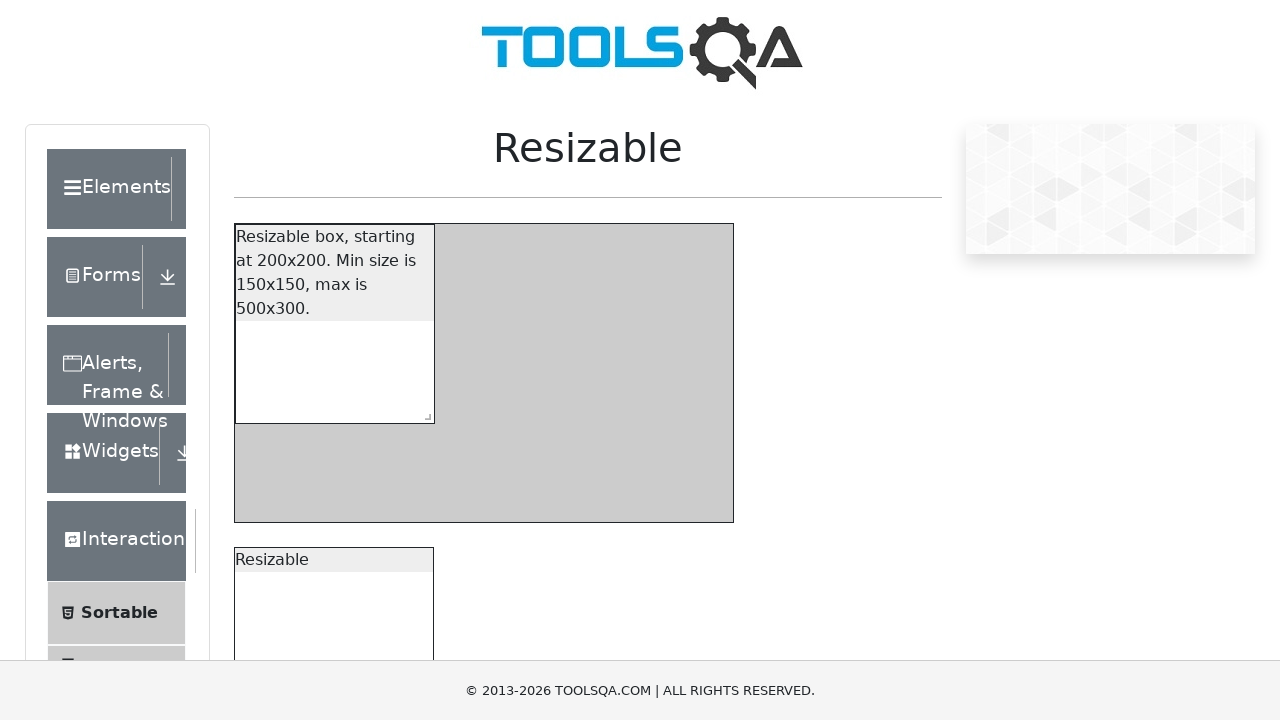

Pressed mouse button down to start dragging at (424, 413)
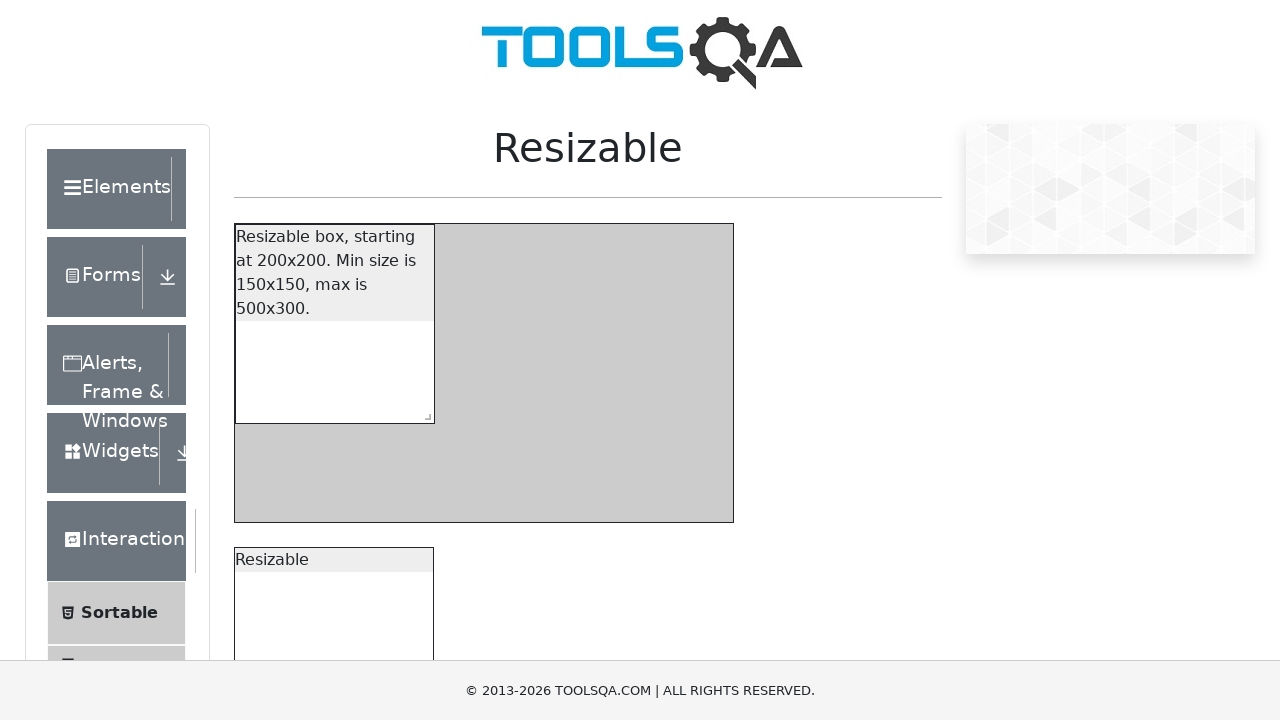

Dragged resize handle 300 pixels horizontally and 100 pixels vertically at (724, 513)
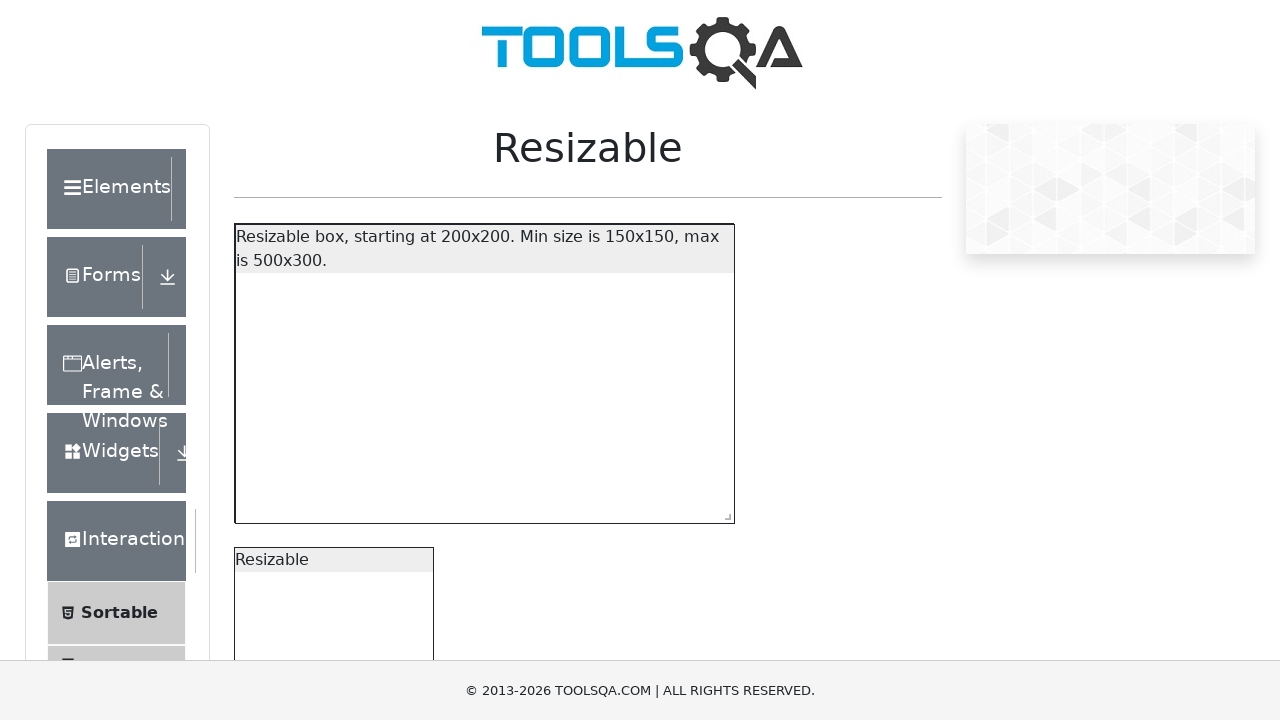

Released mouse button to complete resize operation at (724, 513)
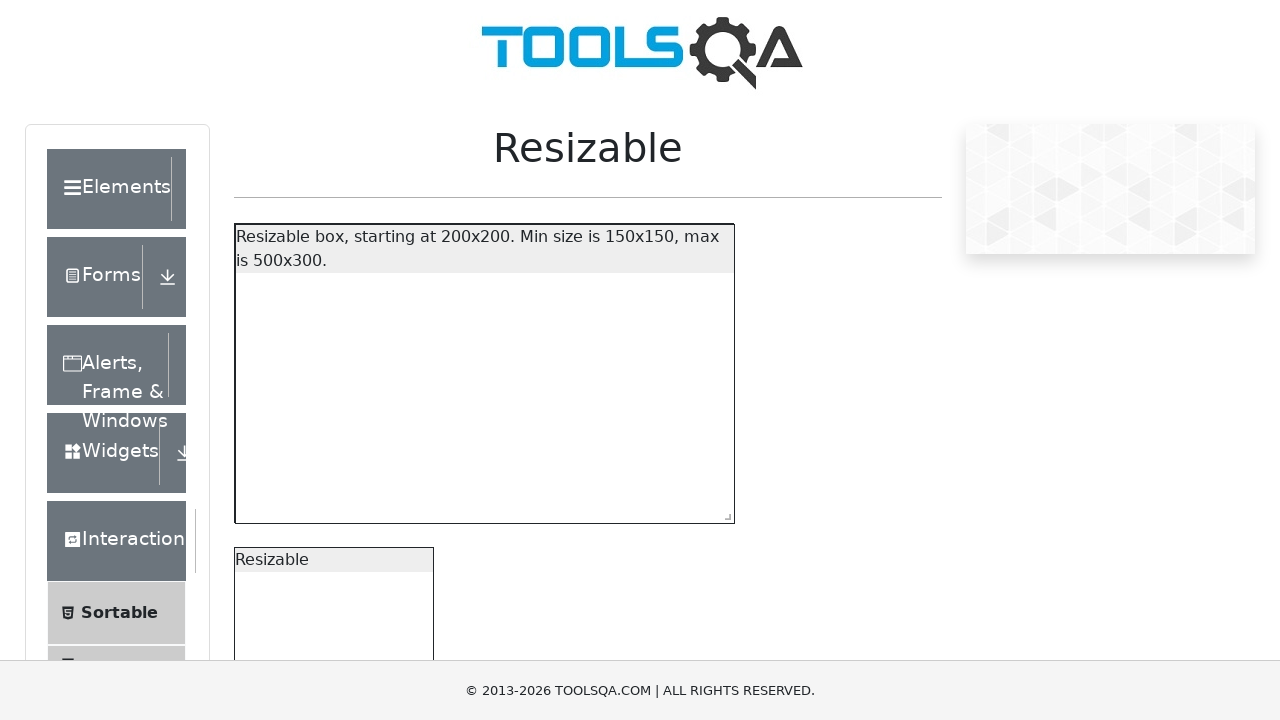

Waited 500ms for resize animation to complete
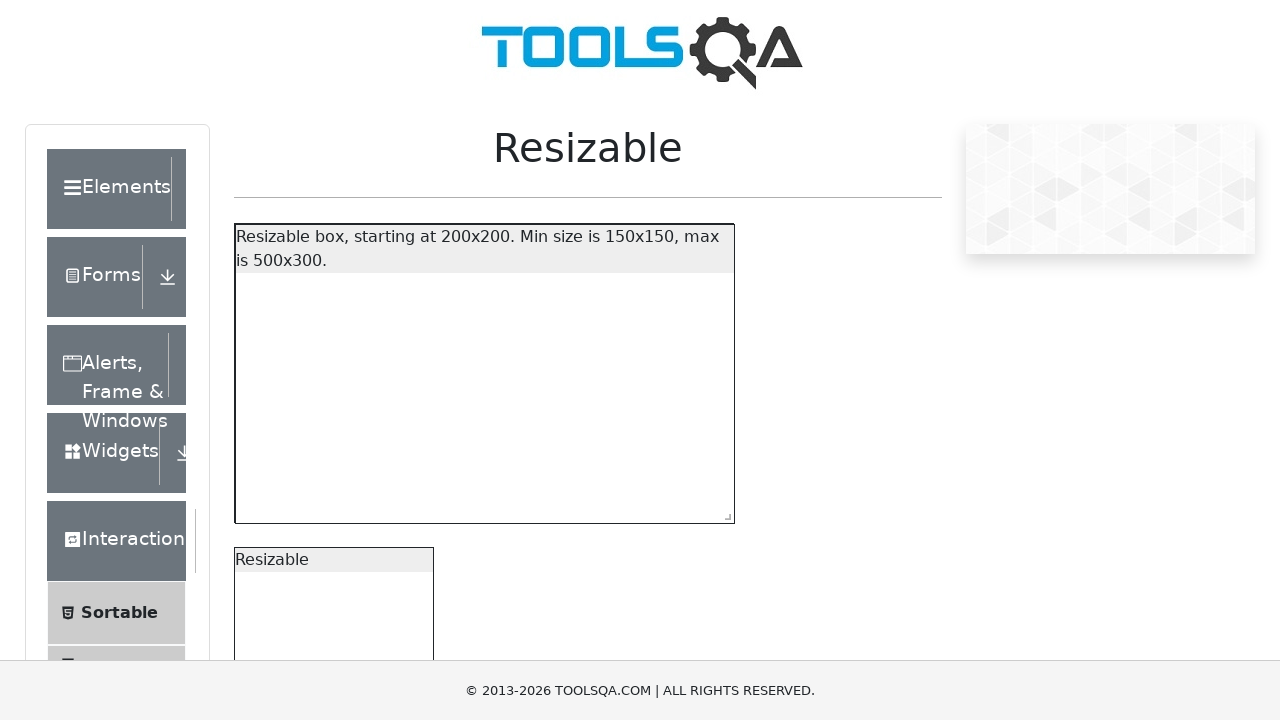

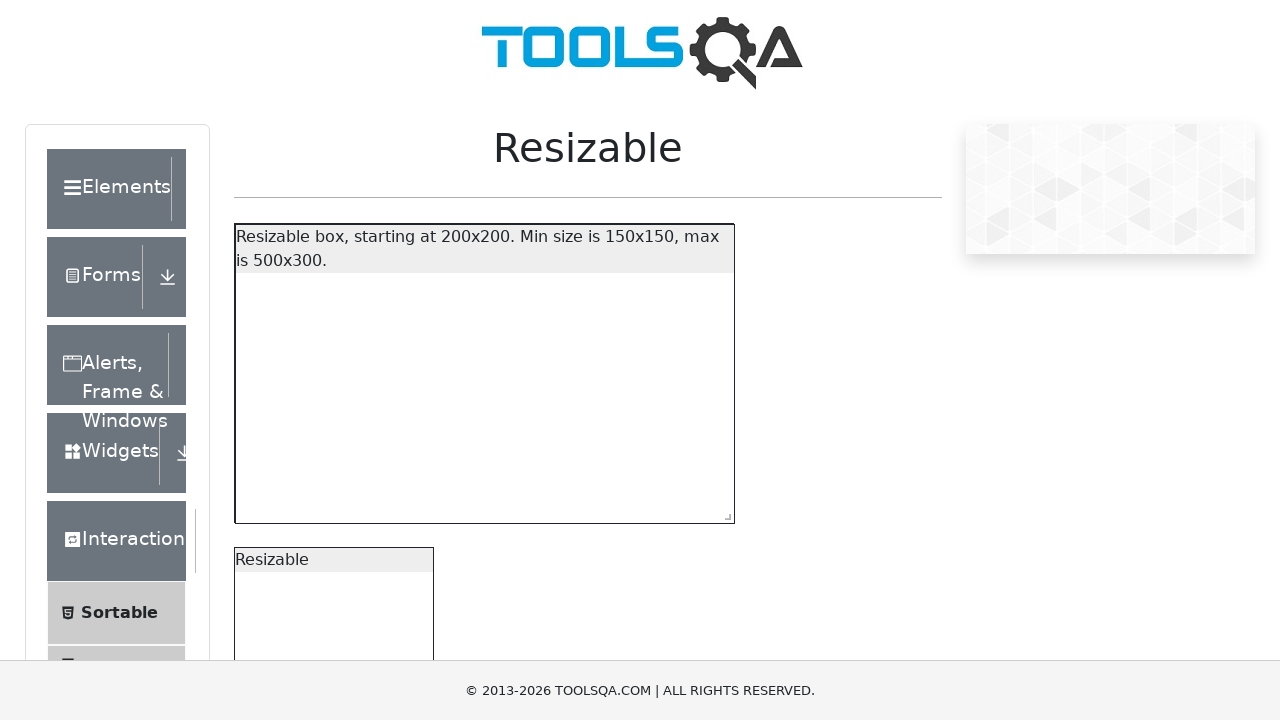